Tests handling of JavaScript confirmation dialogs by clicking a button that triggers a confirm box, validating the message, accepting it, and verifying the result text.

Starting URL: https://testautomationpractice.blogspot.com/

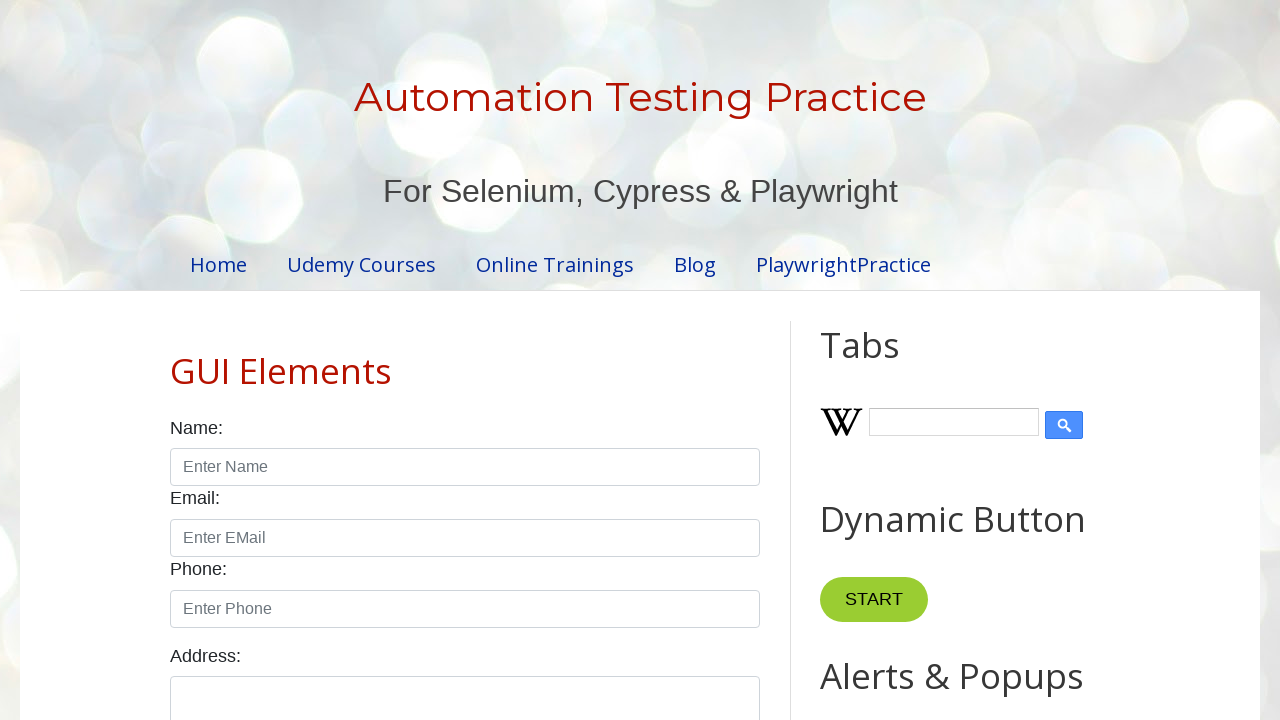

Set up dialog handler for confirmation box
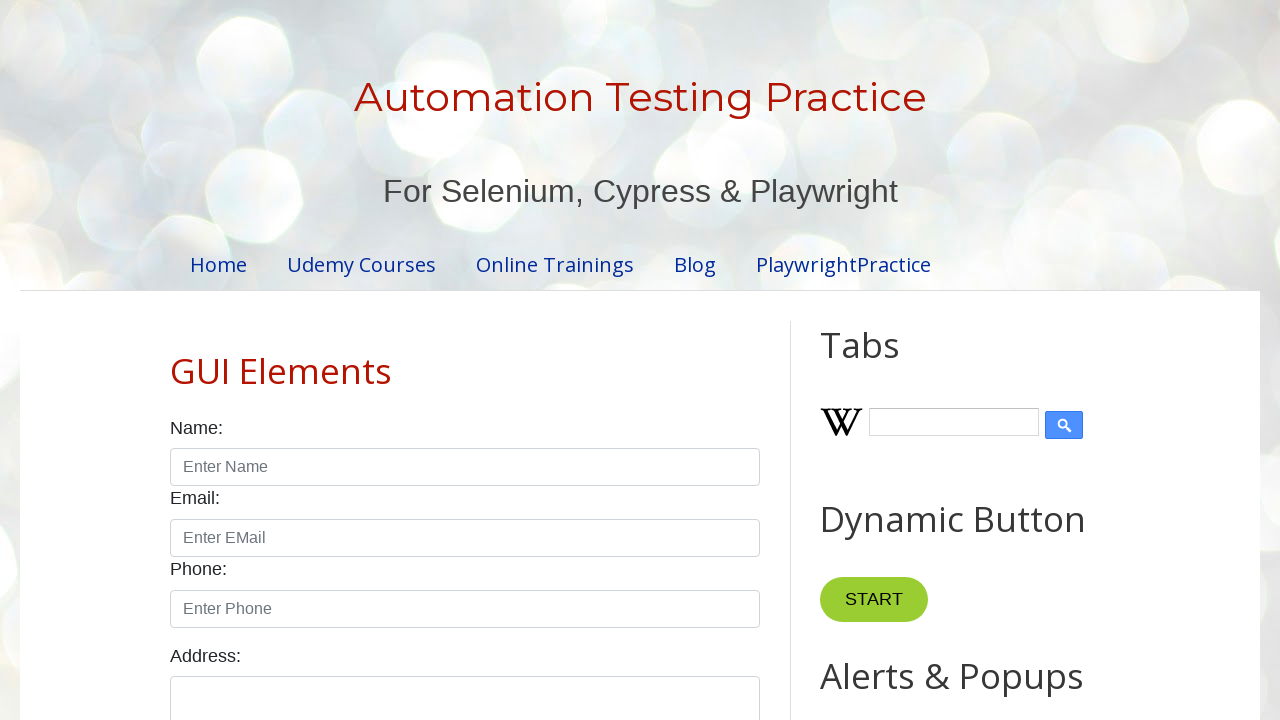

Clicked button to trigger confirmation dialog at (912, 360) on button[onclick="myFunctionConfirm()"]
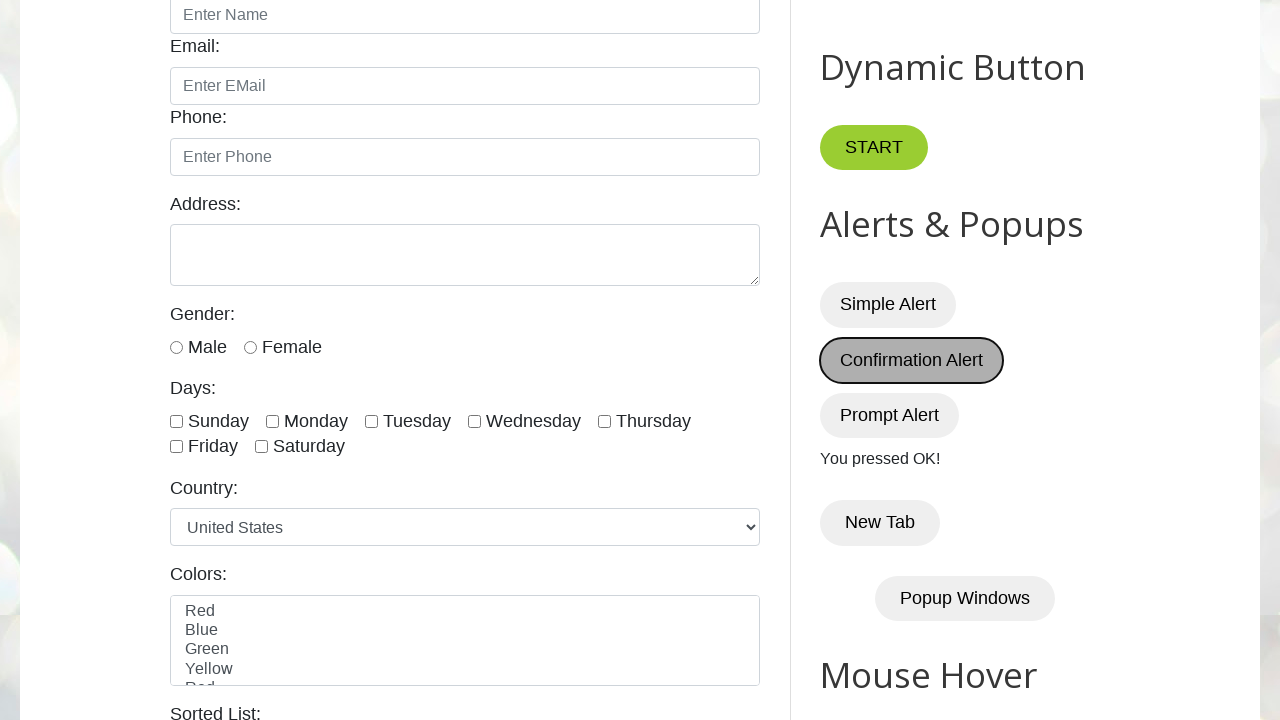

Waited for result text element to load
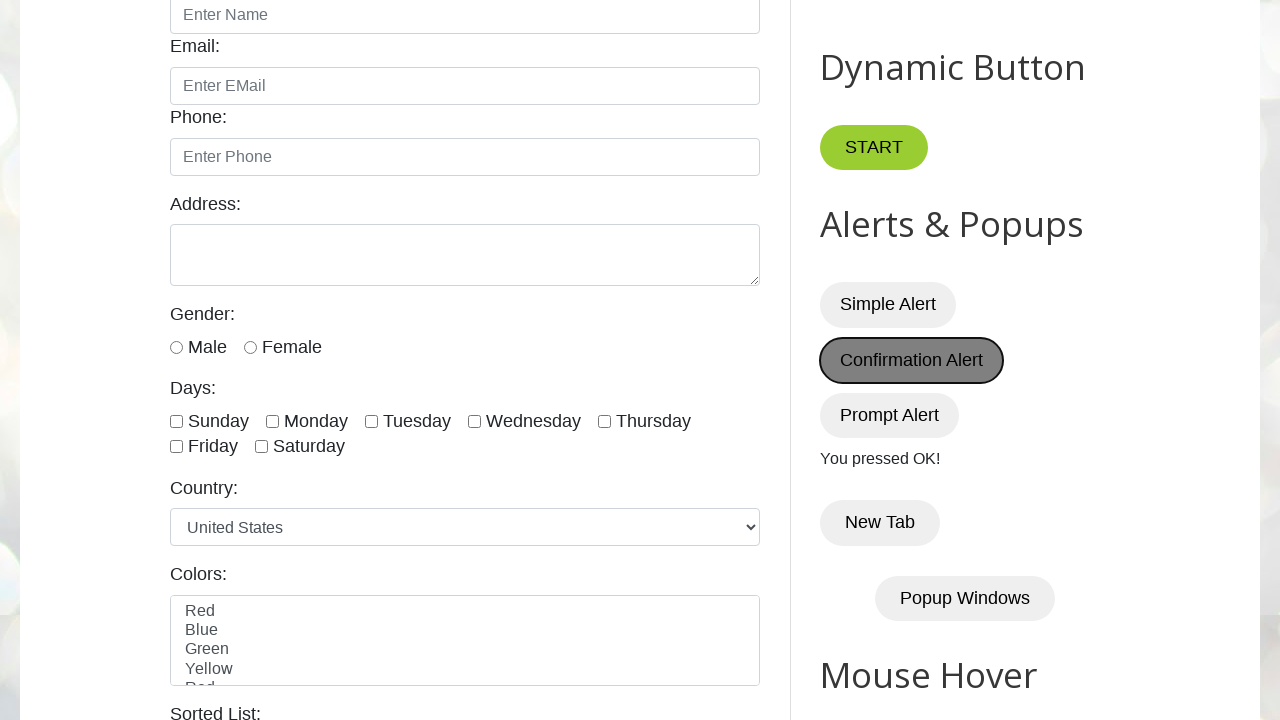

Verified result text is 'You pressed OK!'
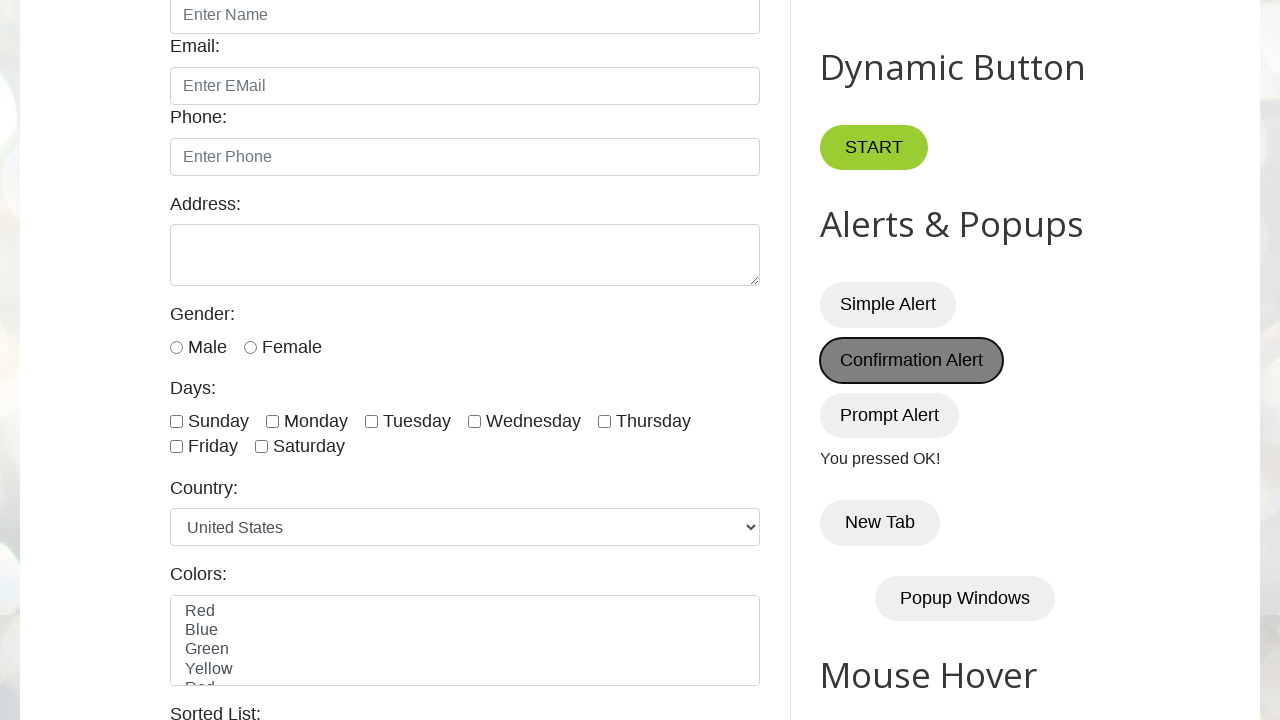

Waited 2000 milliseconds
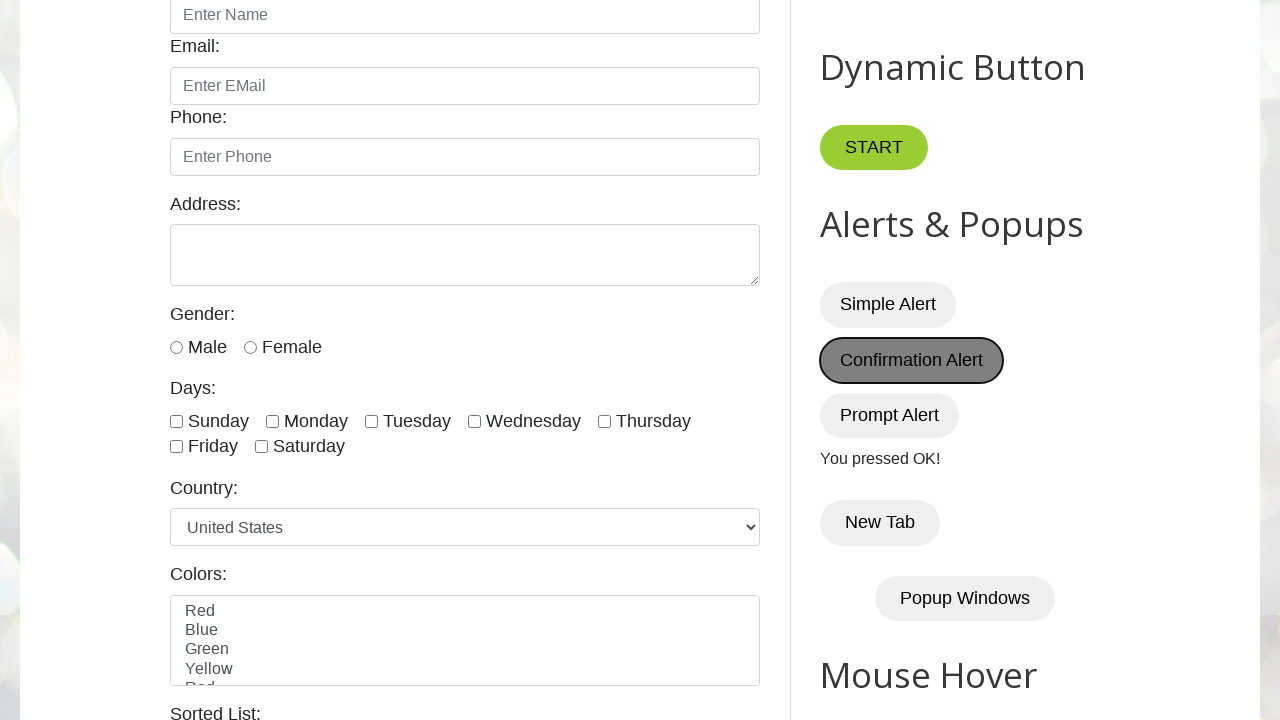

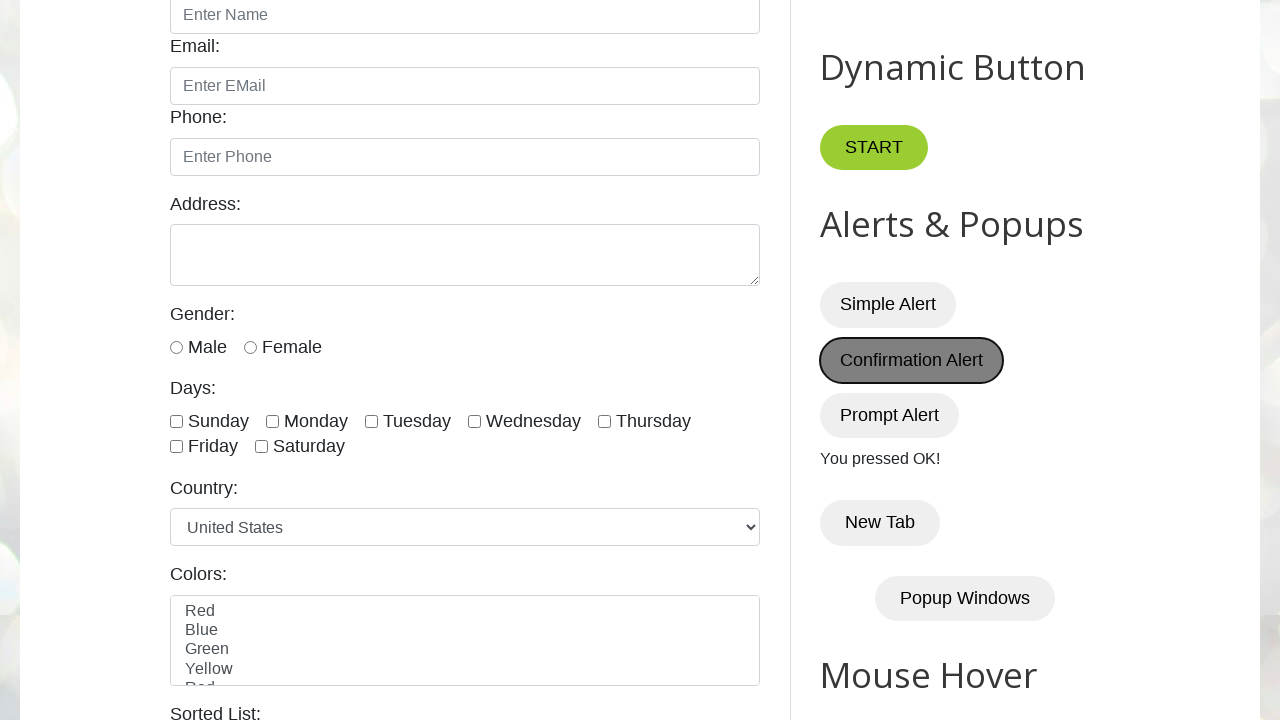